Scrolls to a specific checkbox element on the page using JavaScript scroll into view functionality

Starting URL: https://testautomationpractice.blogspot.com/

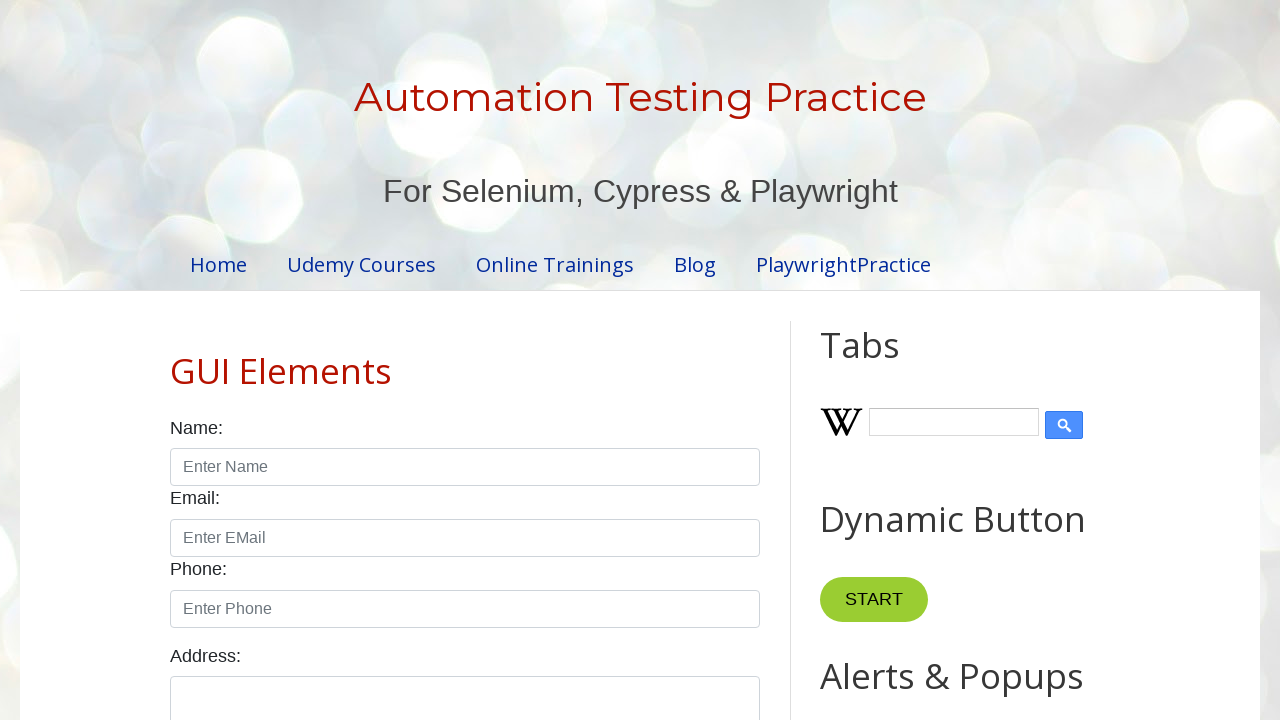

Scrolled to Tuesday checkbox element using scroll into view
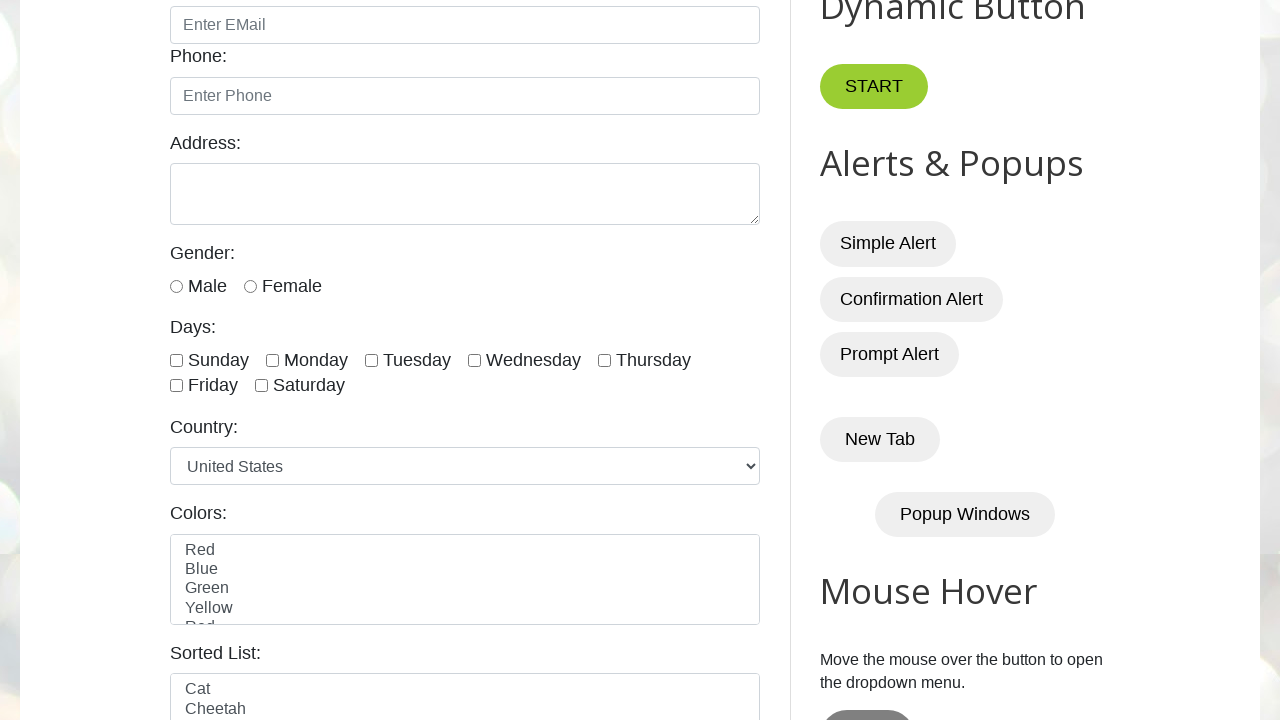

Verified Tuesday checkbox element is visible after scrolling
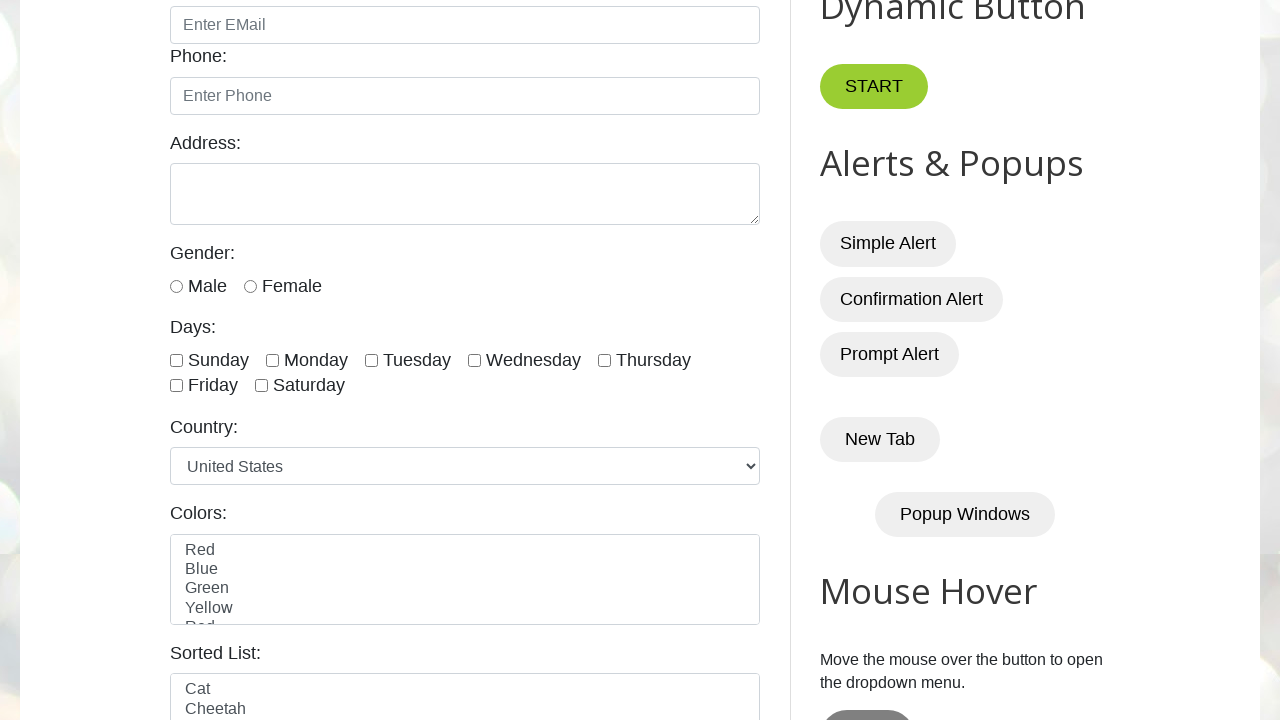

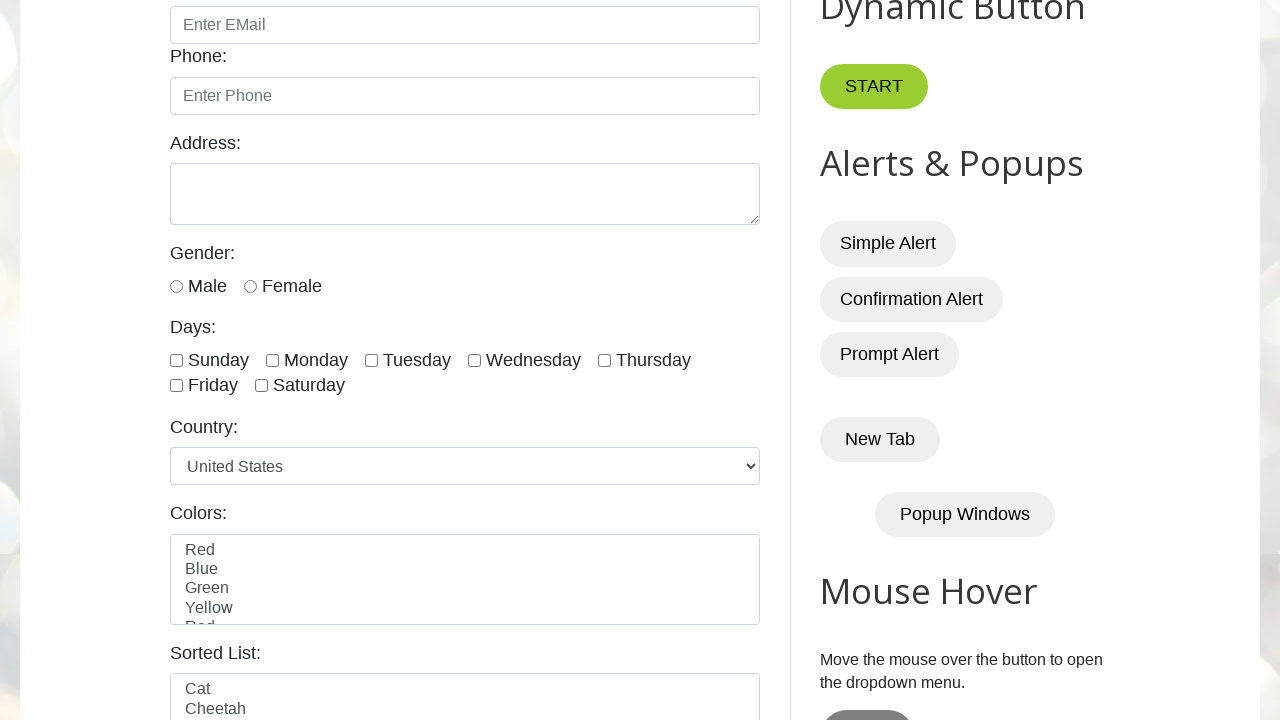